Tests page scrolling functionality by repeatedly scrolling down the Selenium website using JavaScript scroll commands.

Starting URL: https://www.selenium.dev/

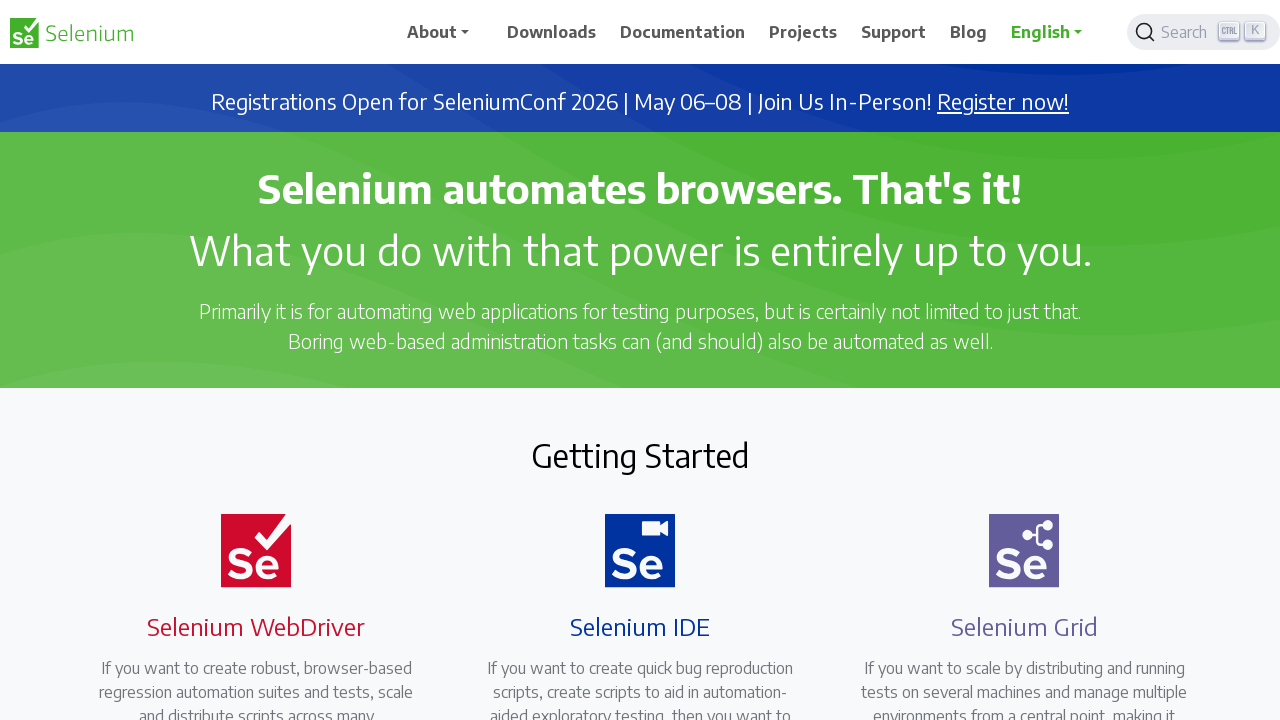

Scrolled down by 1000 pixels using JavaScript
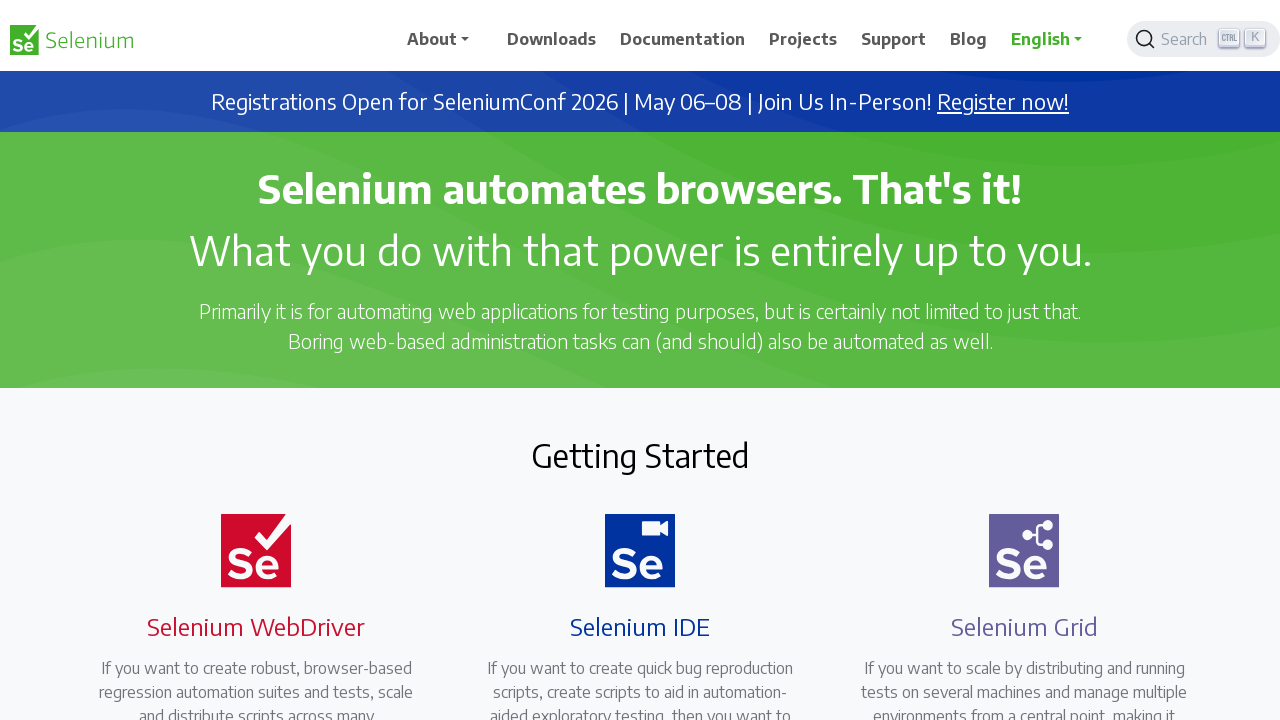

Waited 300ms for scroll animation to complete
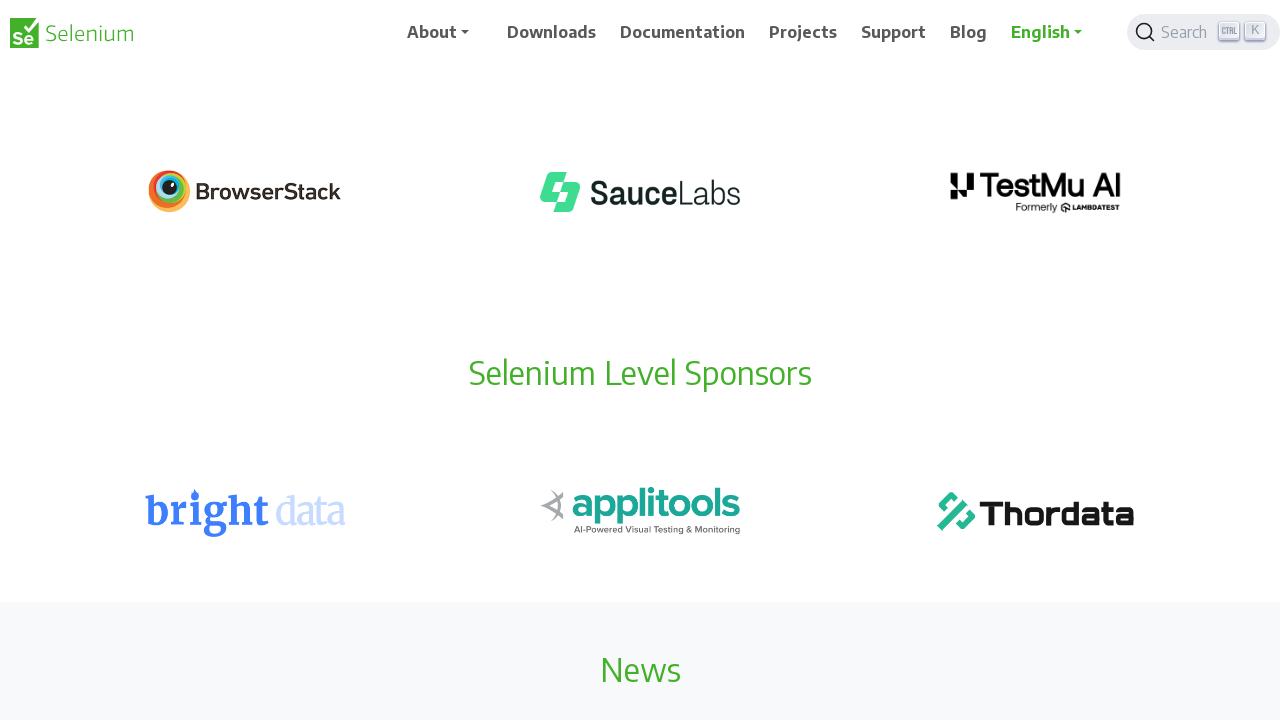

Scrolled down by 1000 pixels using JavaScript
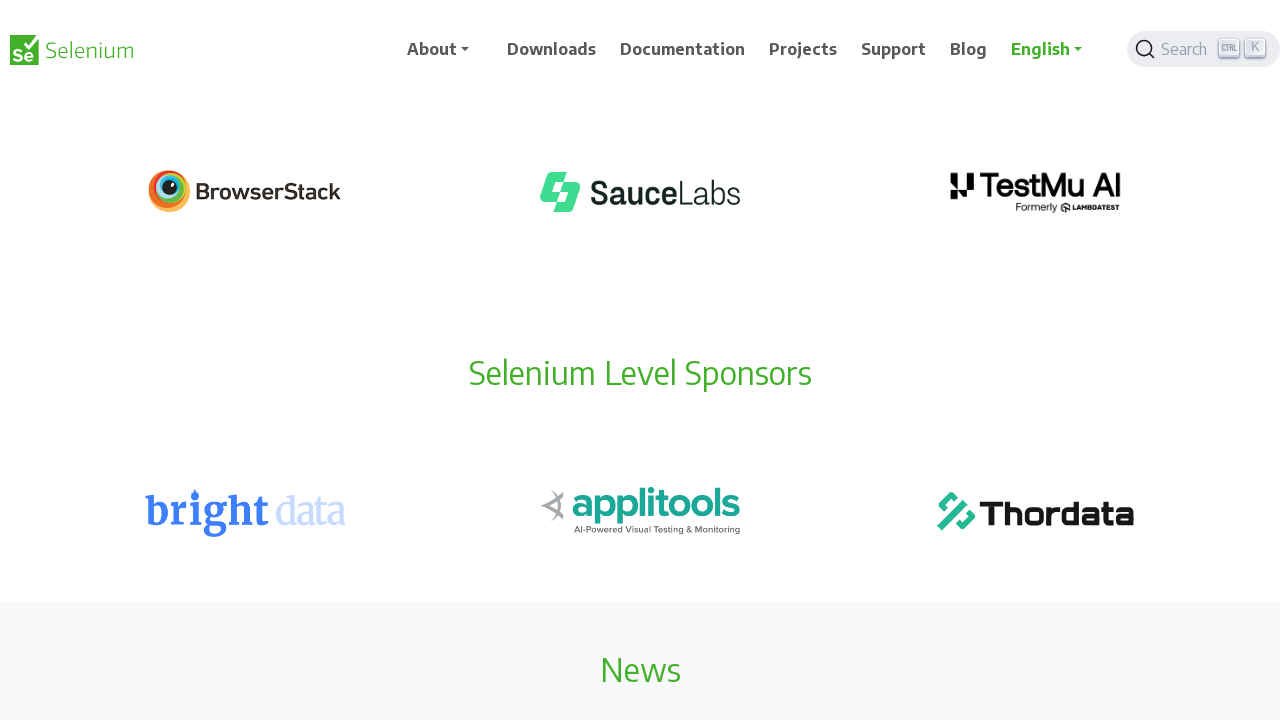

Waited 300ms for scroll animation to complete
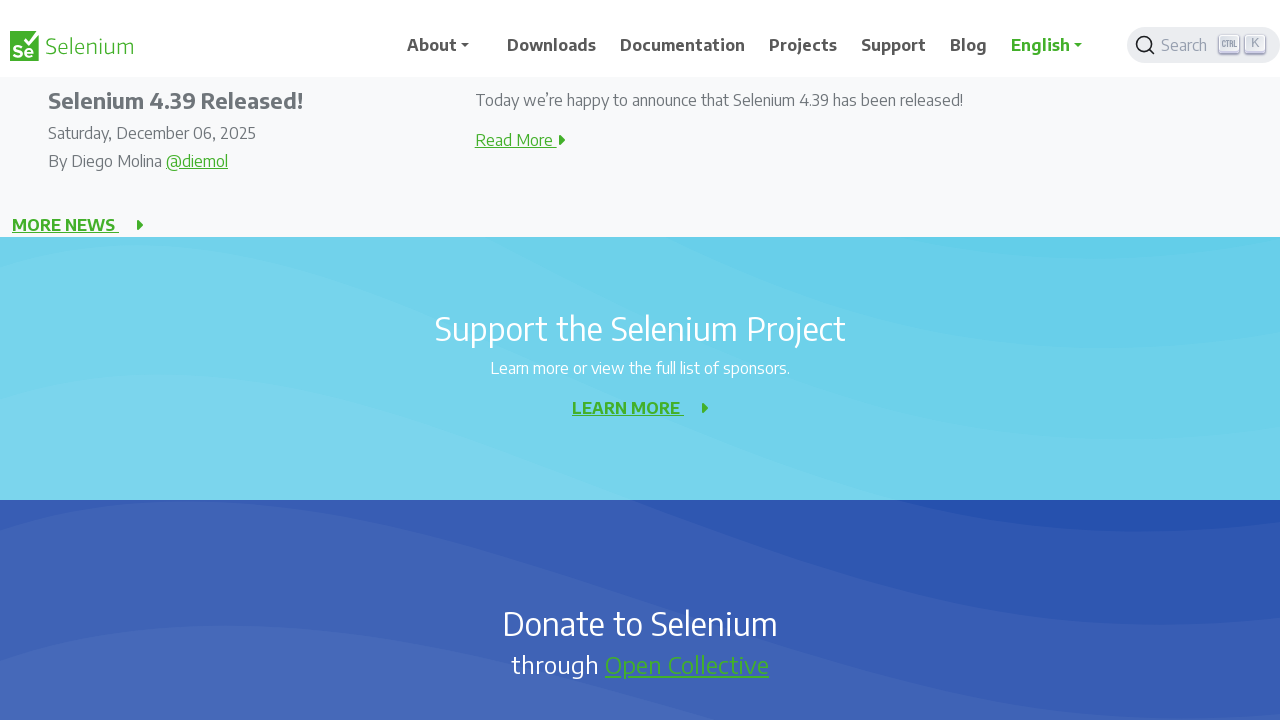

Scrolled down by 1000 pixels using JavaScript
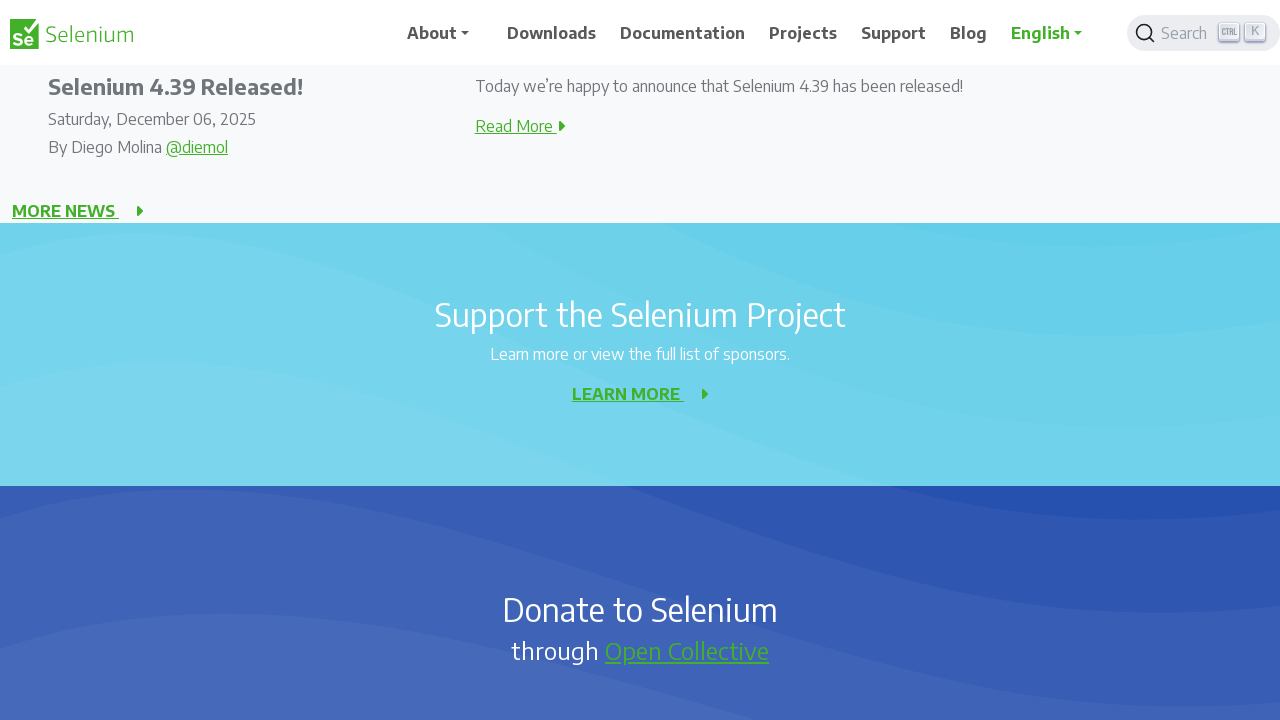

Waited 300ms for scroll animation to complete
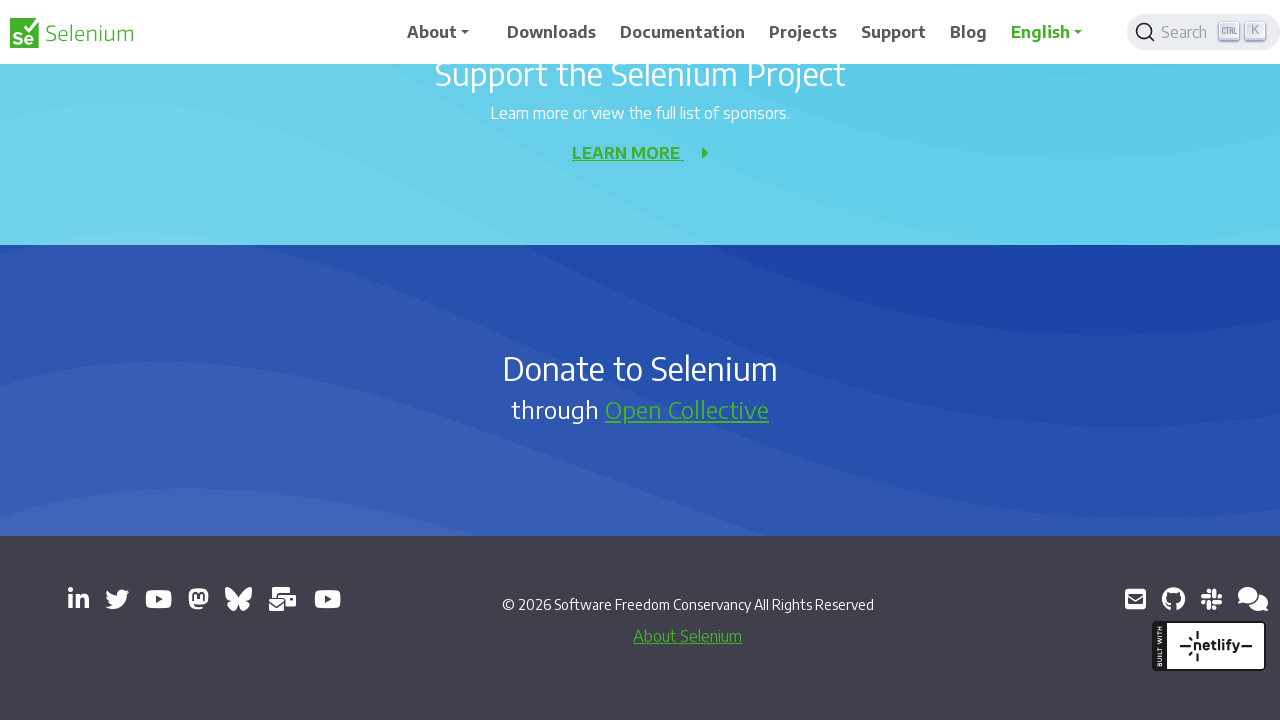

Scrolled down by 1000 pixels using JavaScript
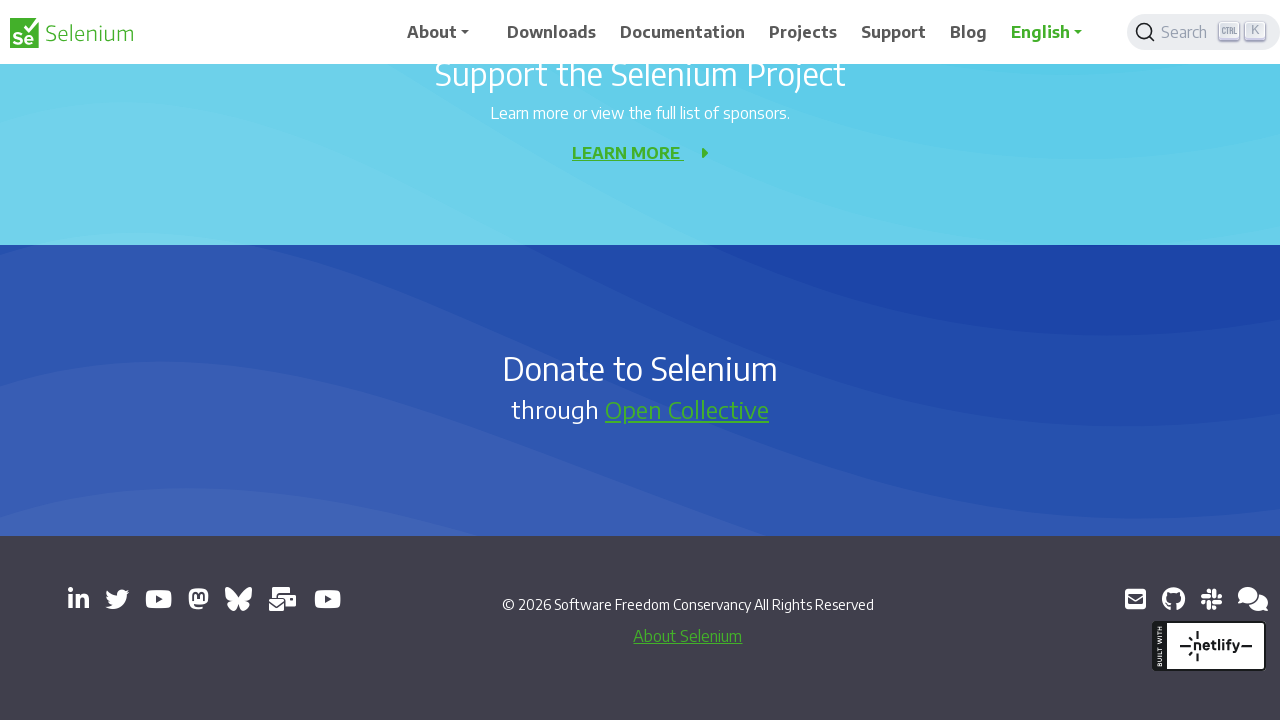

Waited 300ms for scroll animation to complete
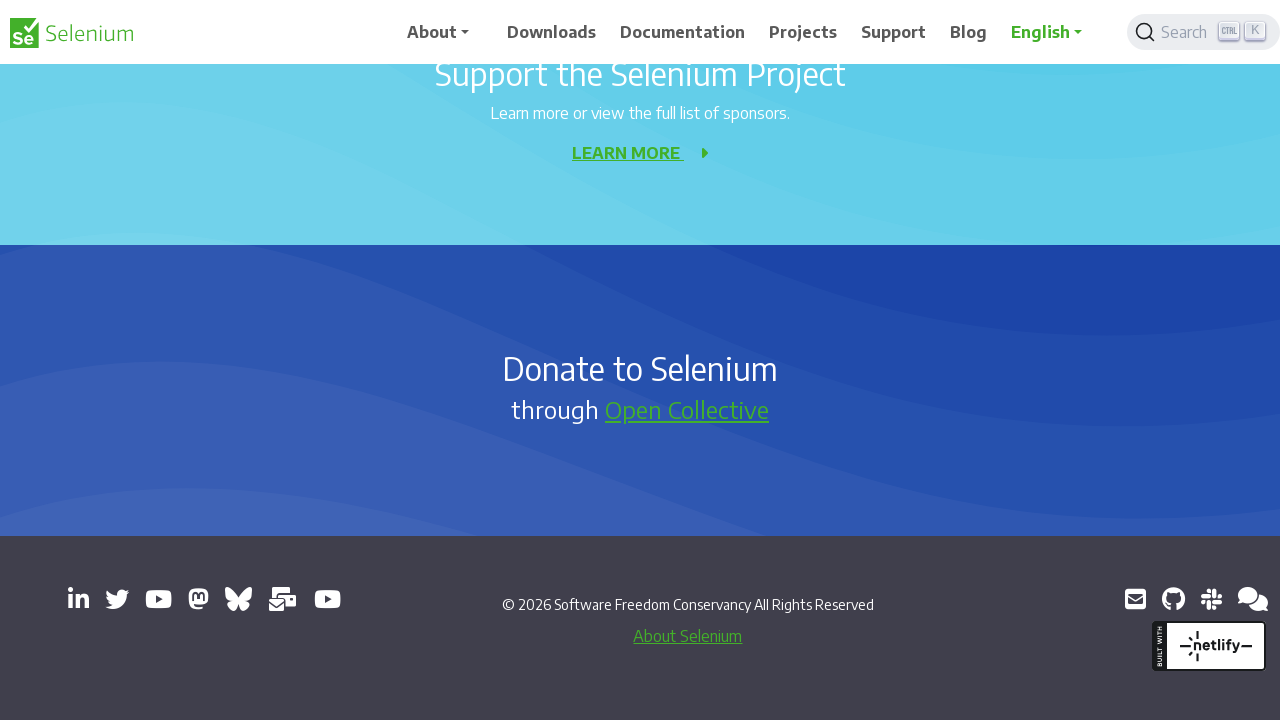

Scrolled down by 1000 pixels using JavaScript
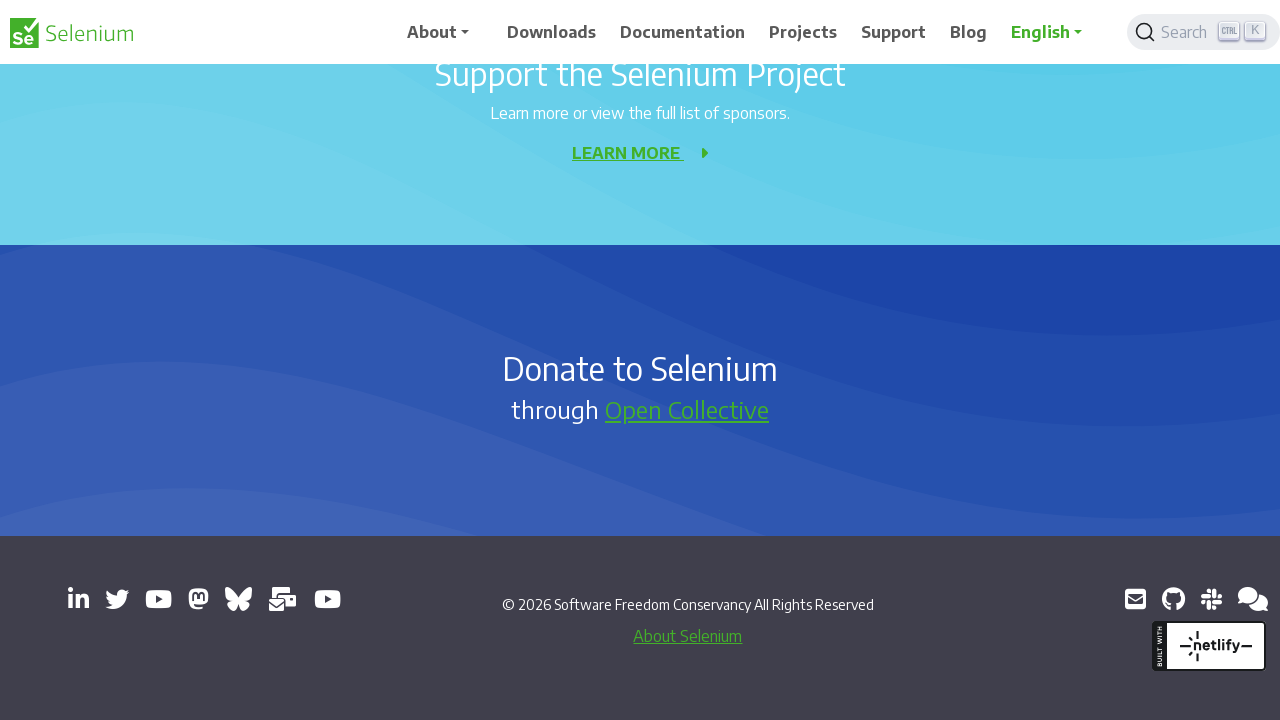

Waited 300ms for scroll animation to complete
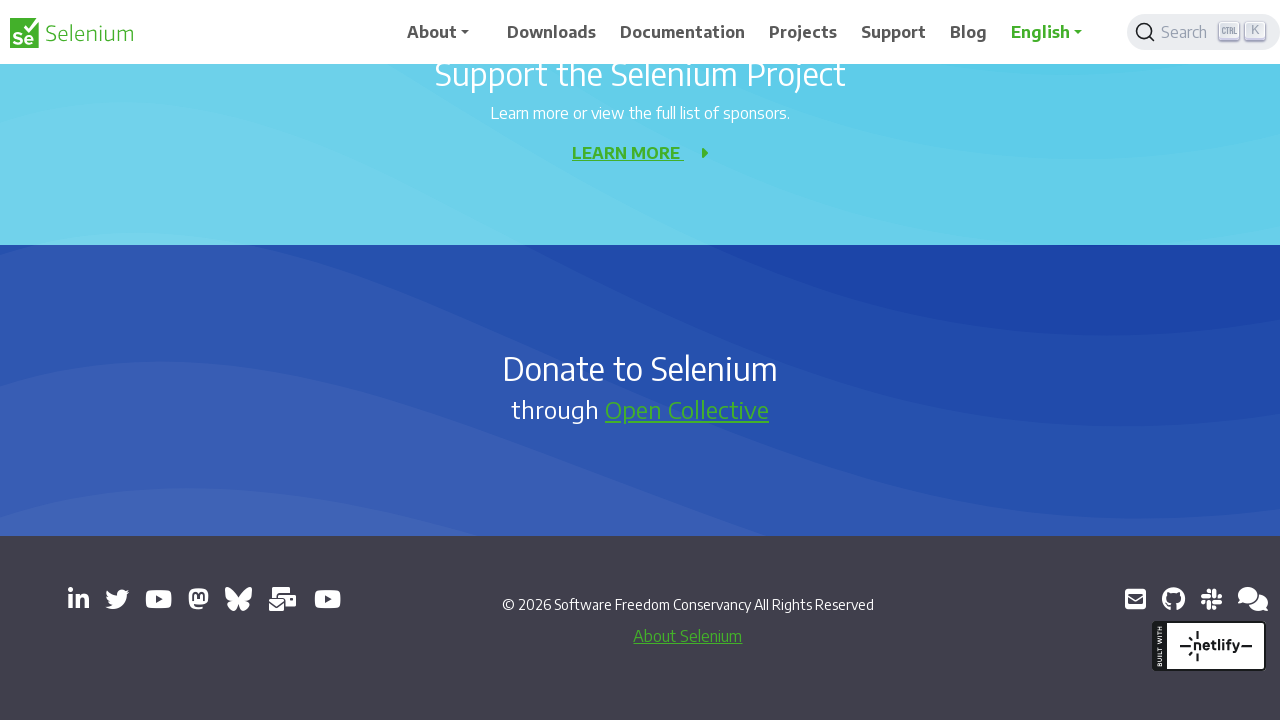

Scrolled down by 1000 pixels using JavaScript
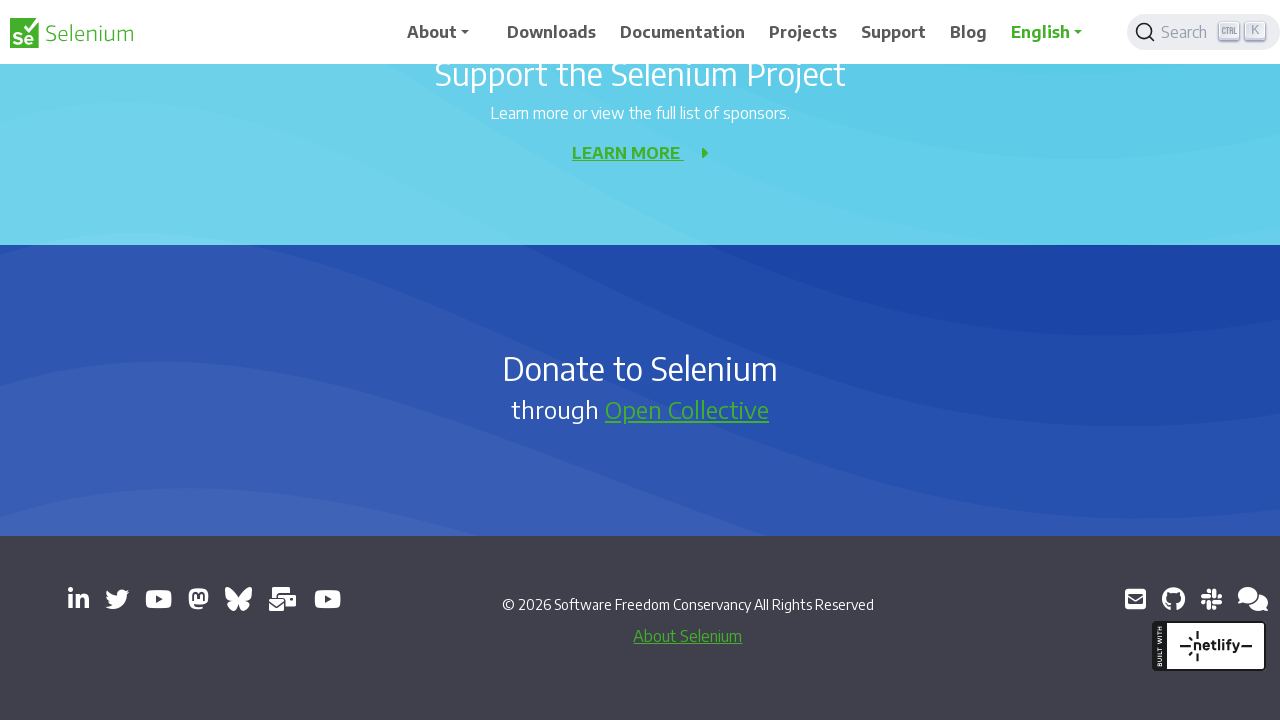

Waited 300ms for scroll animation to complete
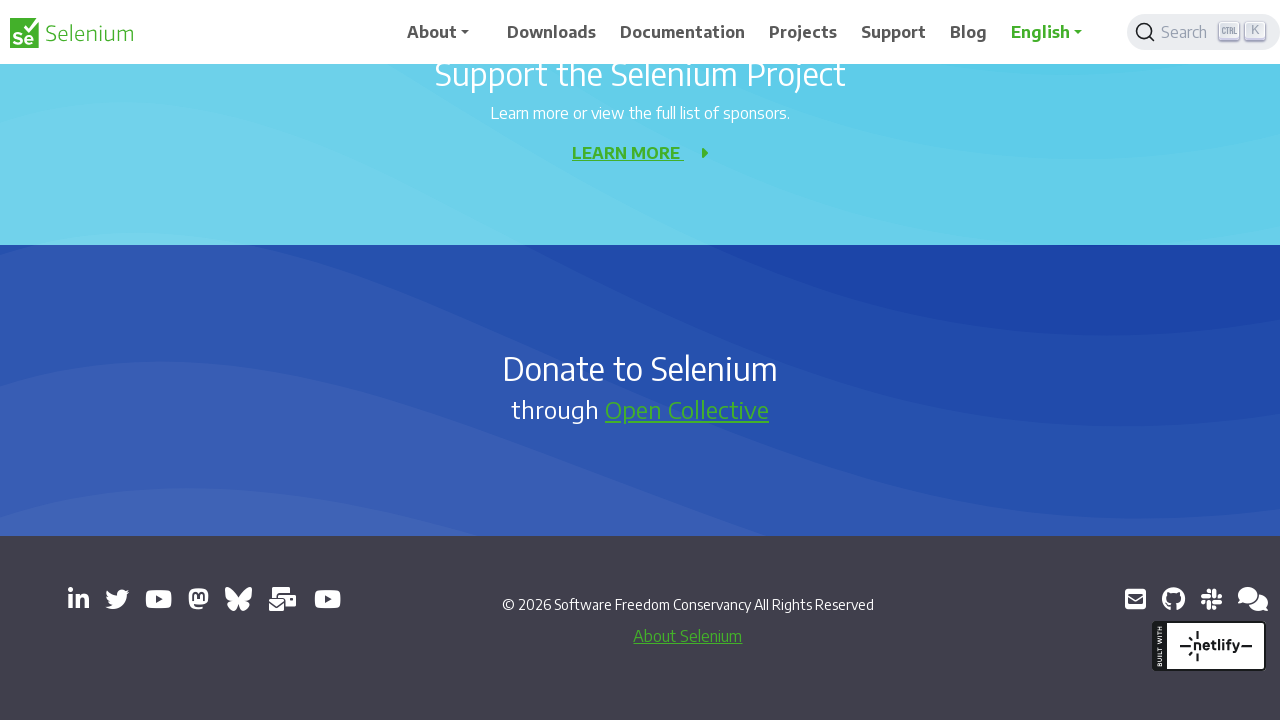

Scrolled down by 1000 pixels using JavaScript
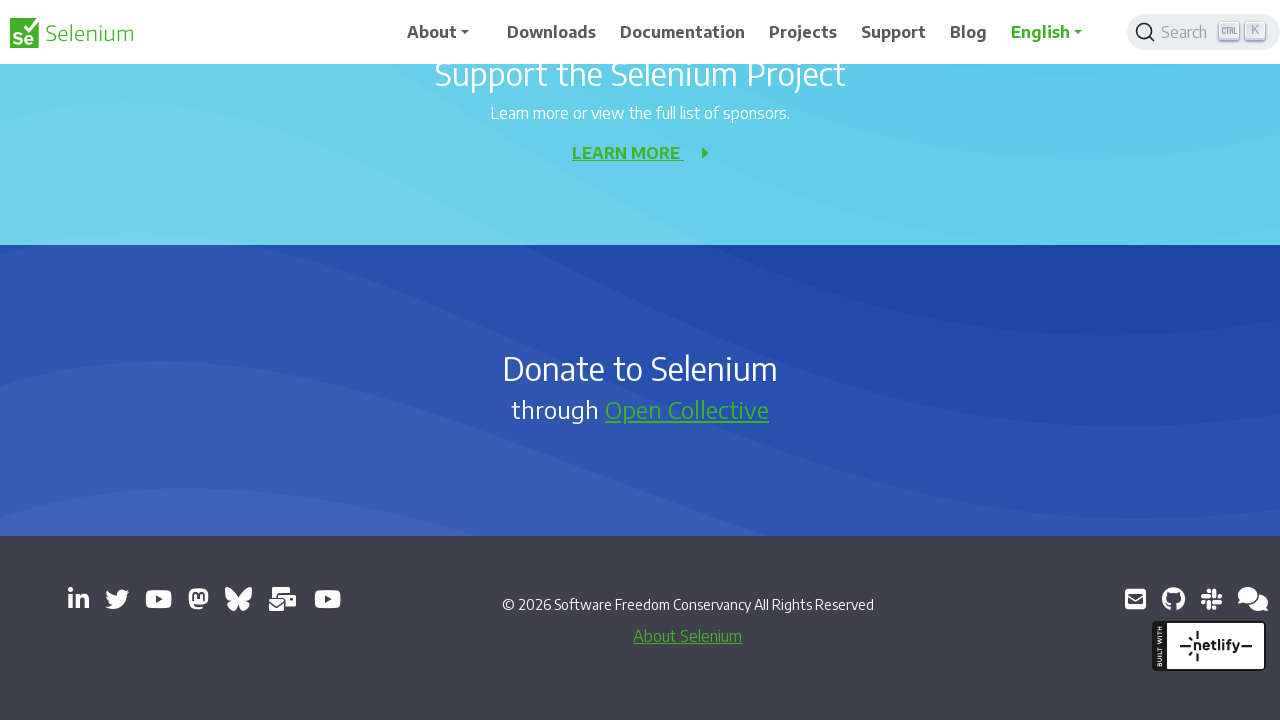

Waited 300ms for scroll animation to complete
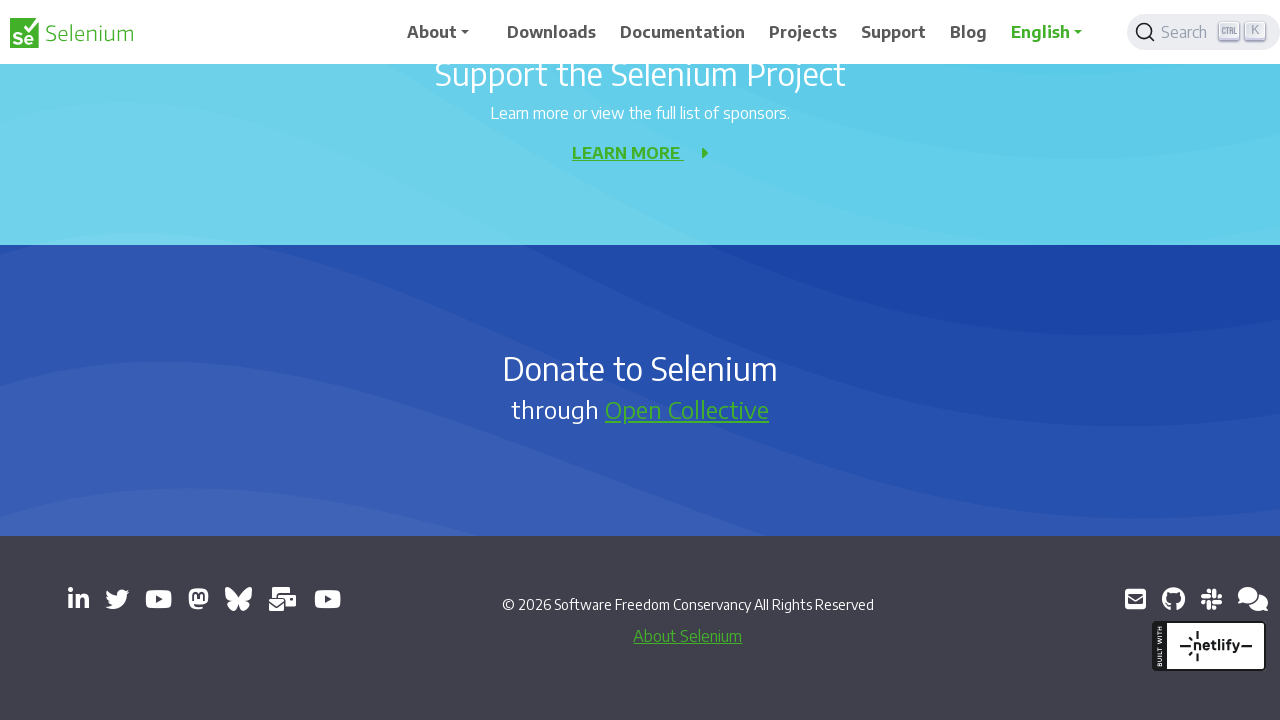

Scrolled down by 1000 pixels using JavaScript
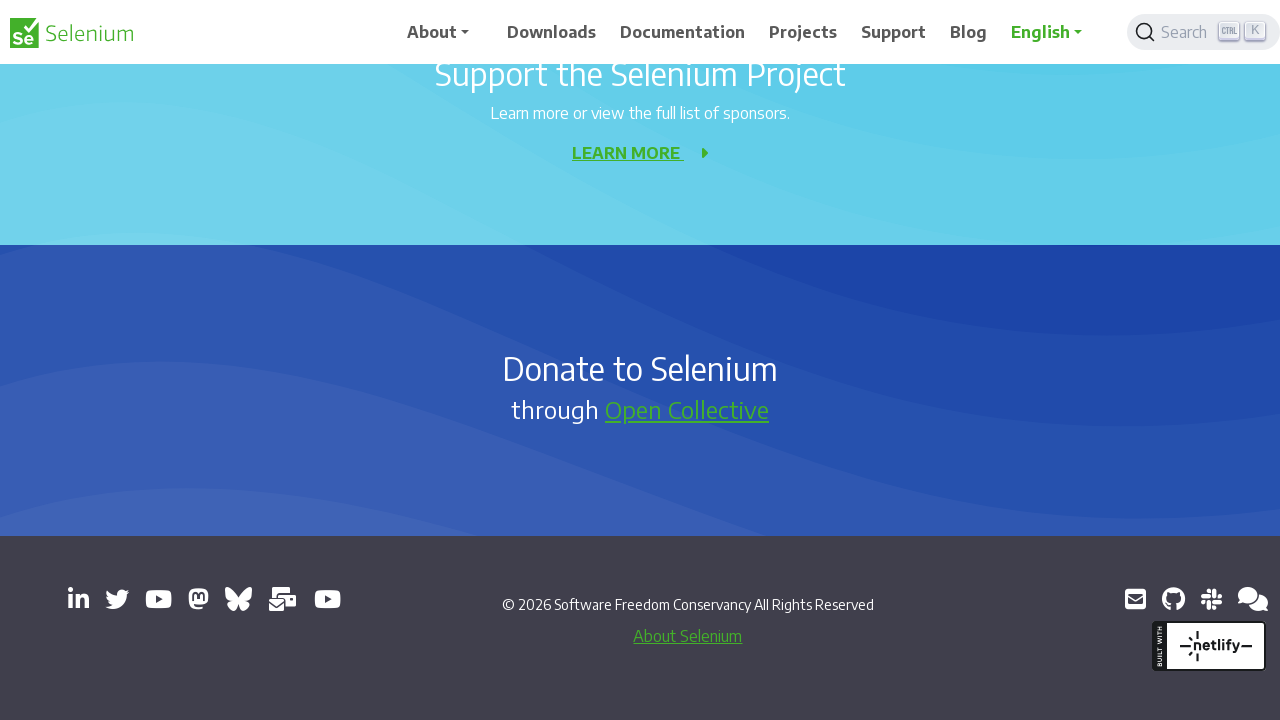

Waited 300ms for scroll animation to complete
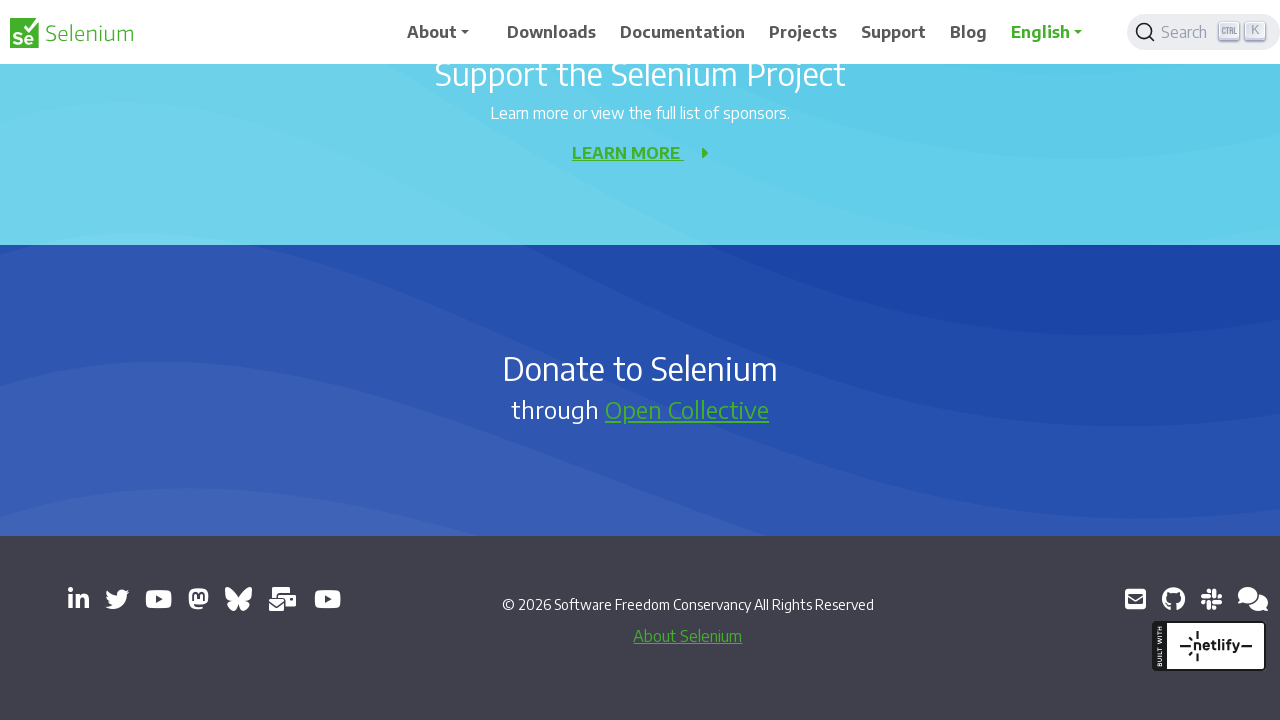

Scrolled down by 1000 pixels using JavaScript
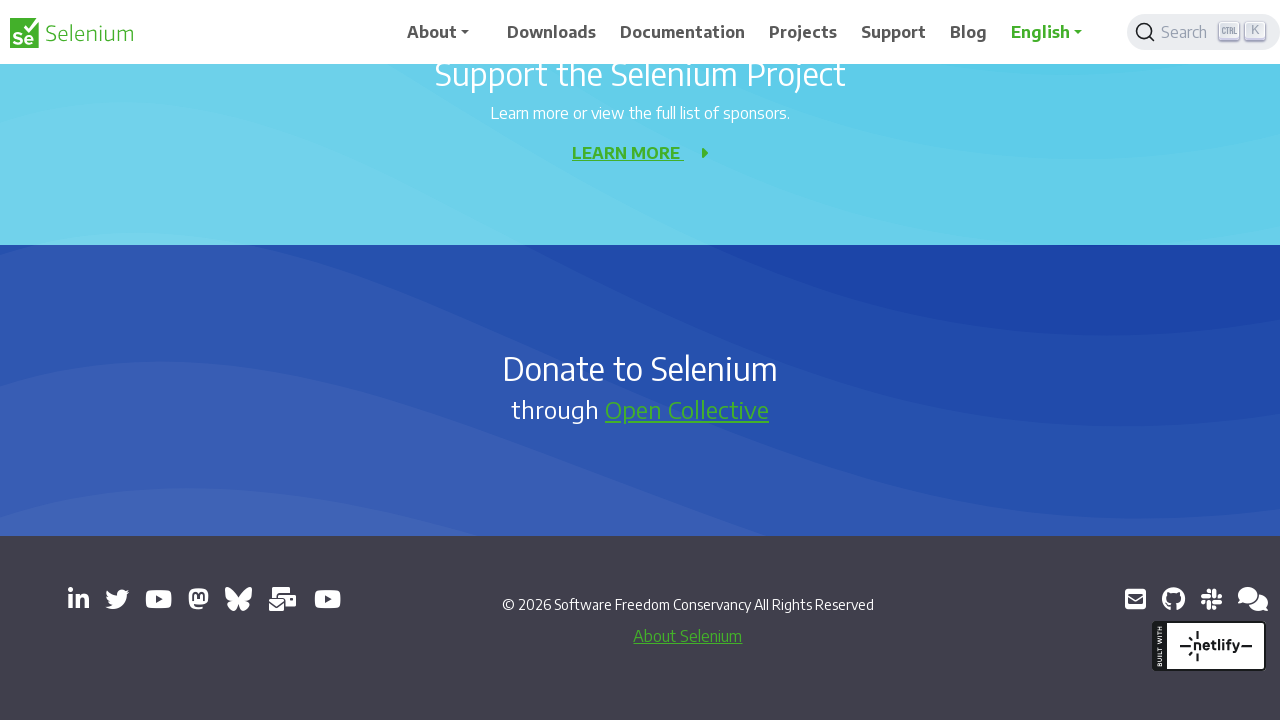

Waited 300ms for scroll animation to complete
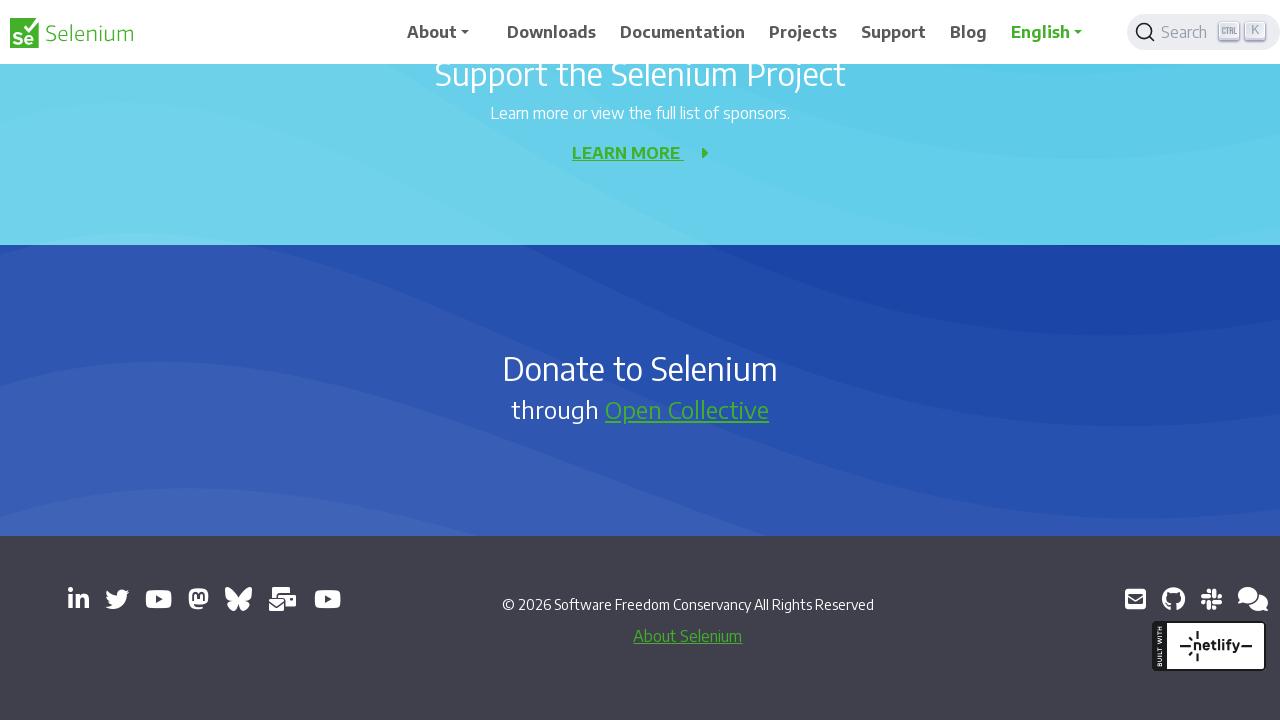

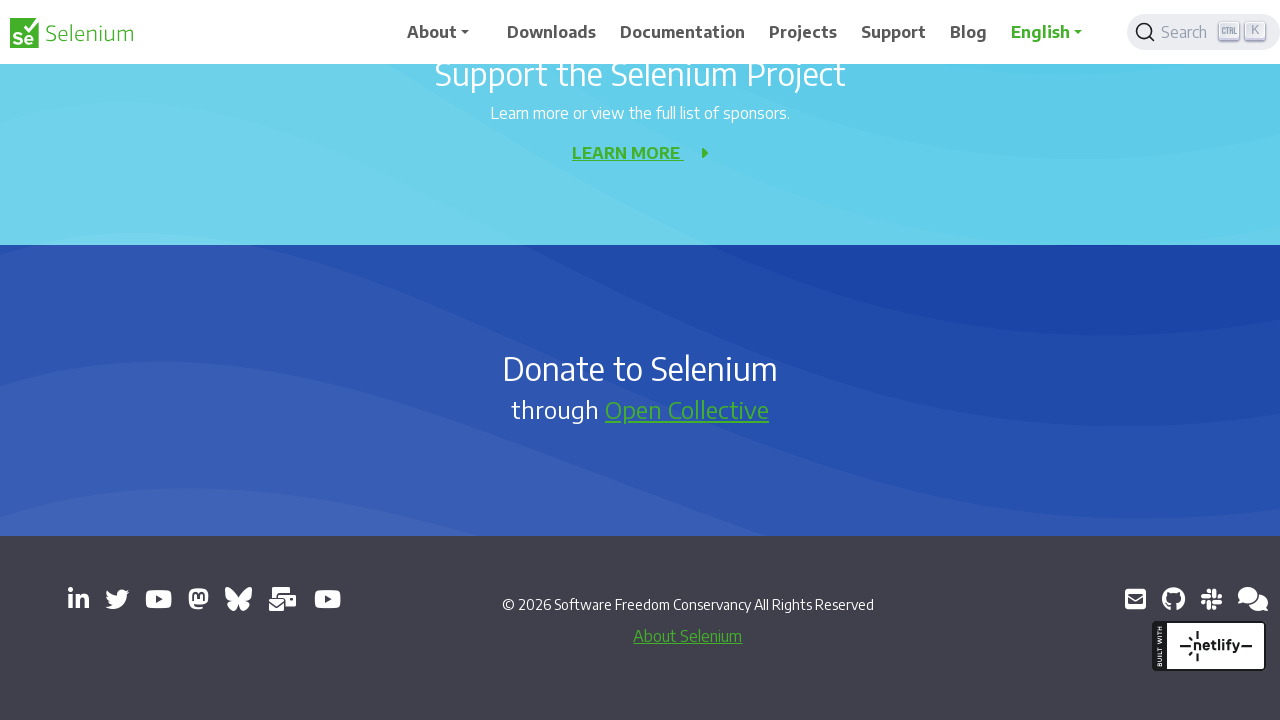